Tests the clear button functionality on the body fat calculator by clicking clear and verifying all input fields are emptied

Starting URL: https://www.calculator.net/body-fat-calculator.html

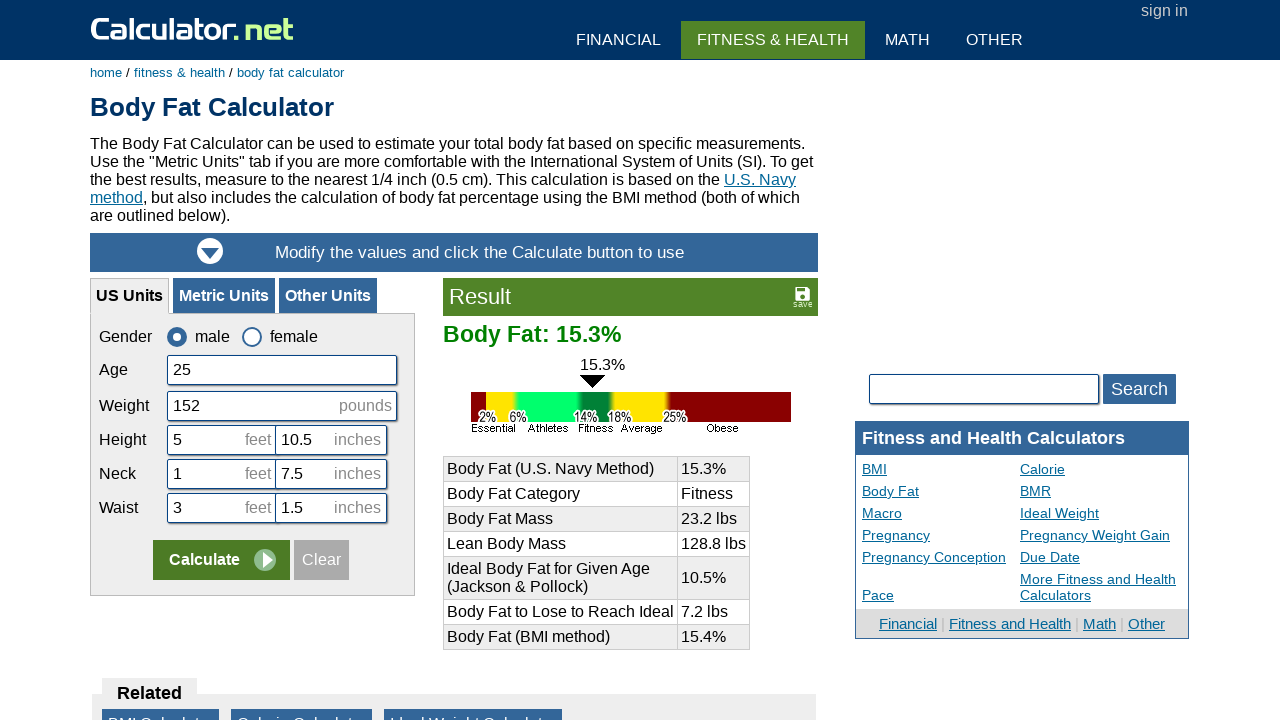

Clicked clear button to clear all default inputs at (322, 560) on input:nth-child(2)
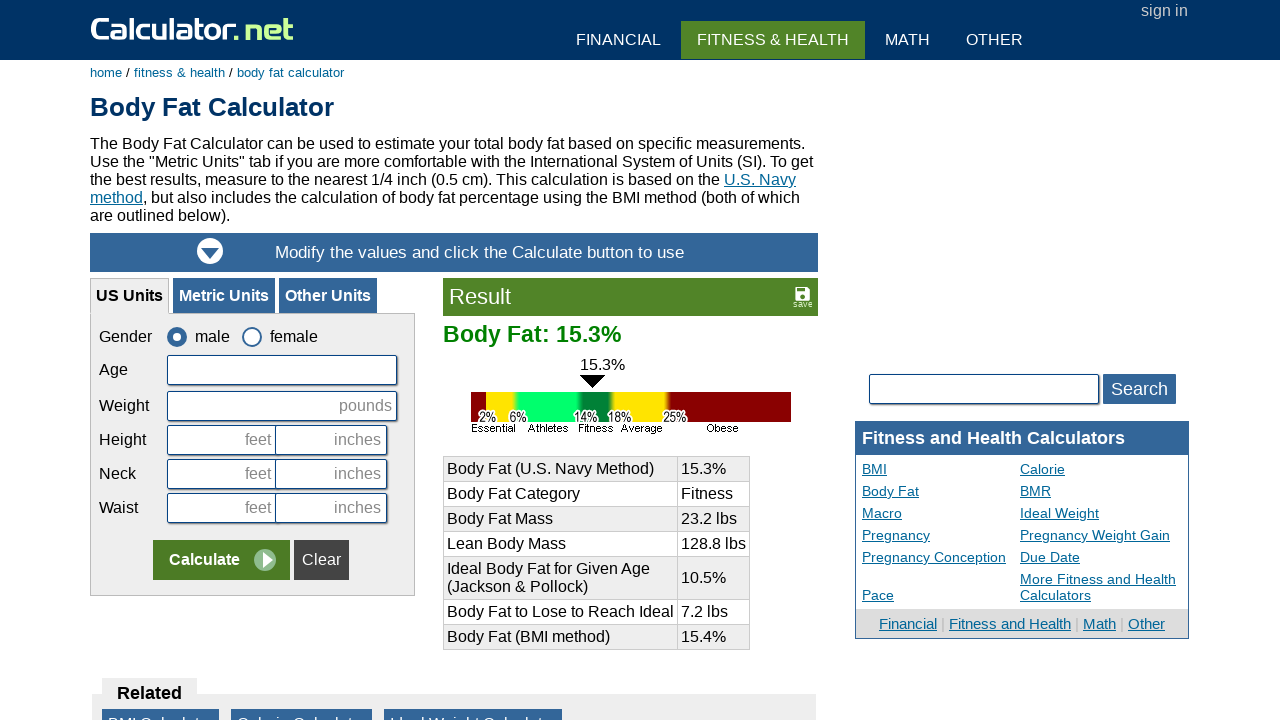

Verified that age field is cleared
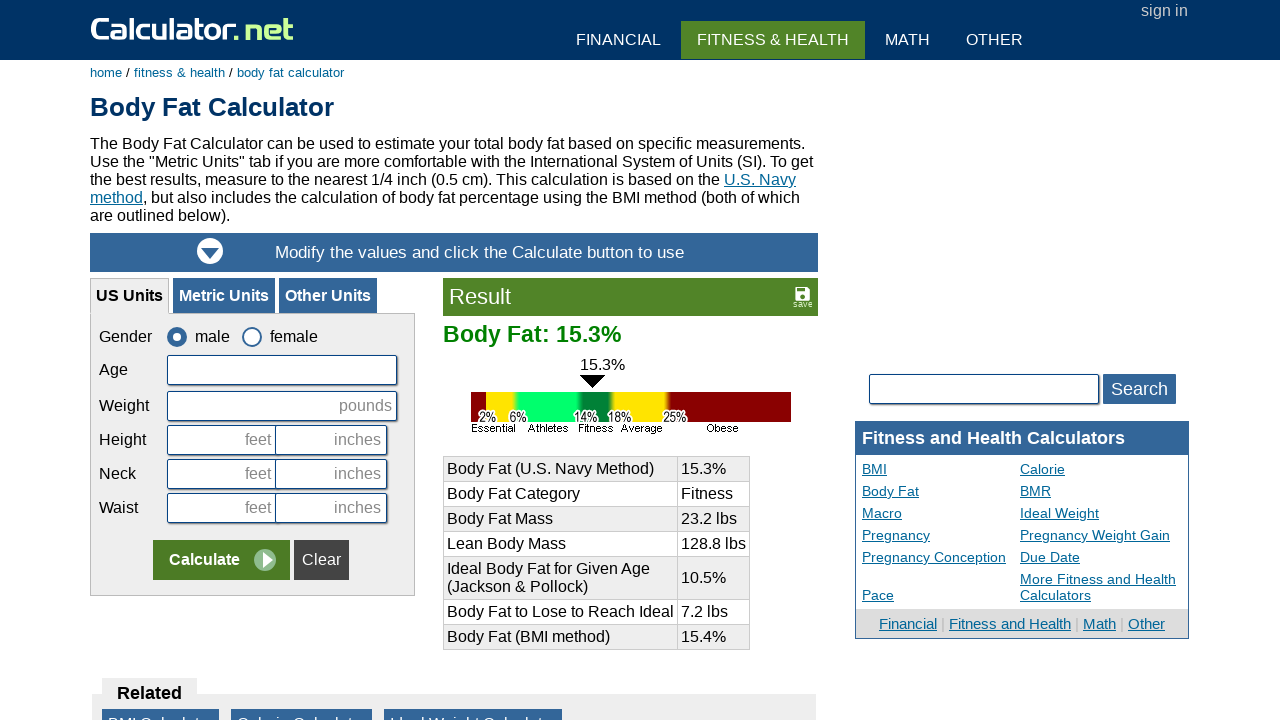

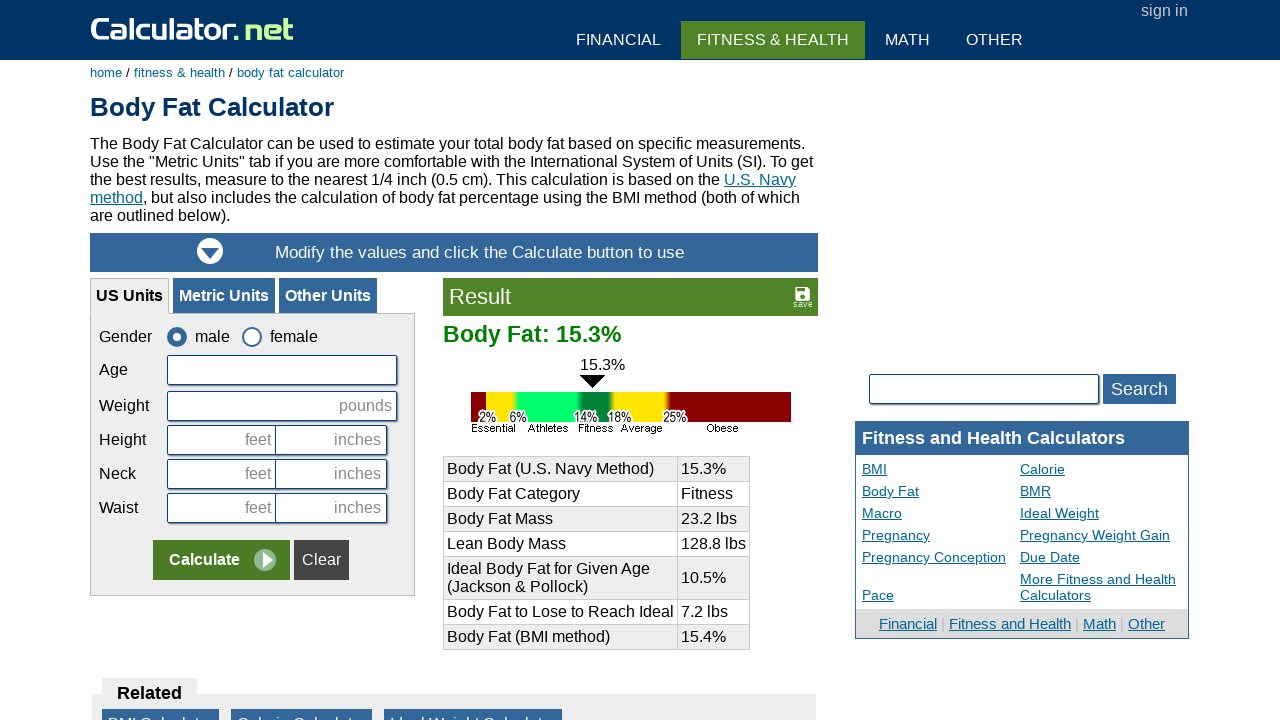